Tests an e-commerce flow by adding specific vegetable items (Cucumber, Brocolli, Beetroot) to a cart, proceeding to checkout, applying a promo code, and verifying the promo is applied successfully.

Starting URL: https://rahulshettyacademy.com/seleniumPractise/

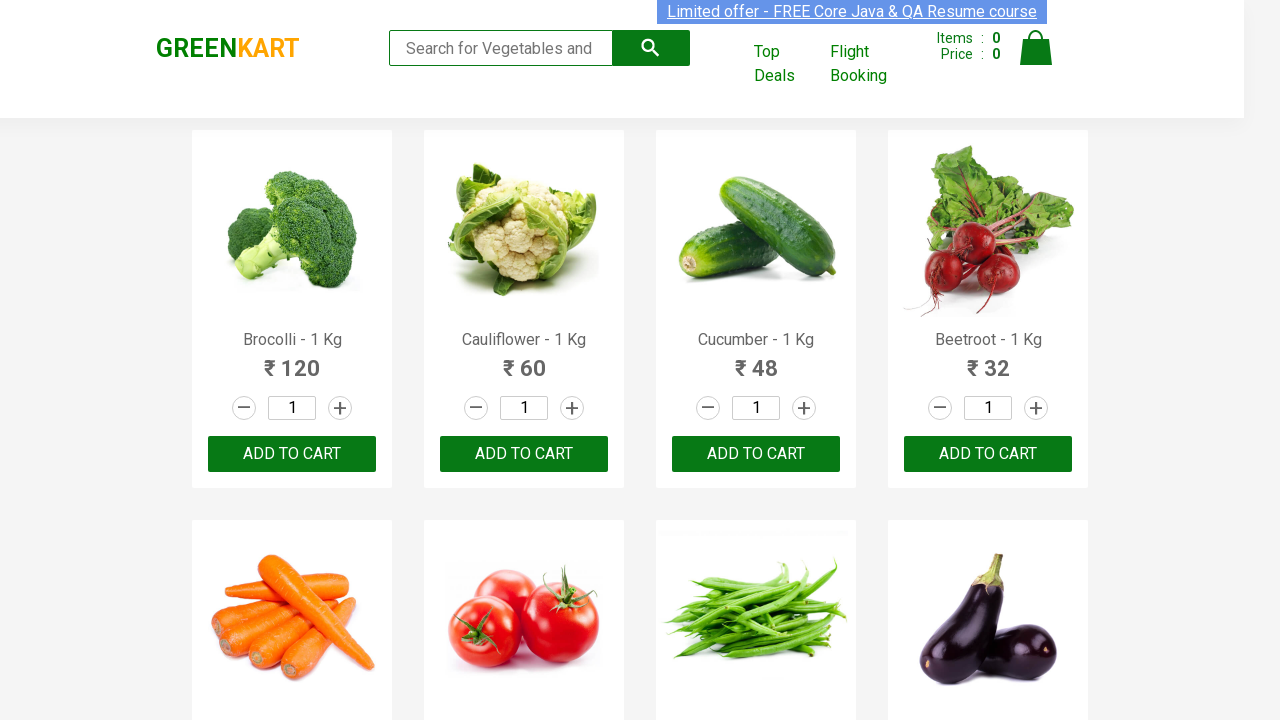

Waited for product names to load
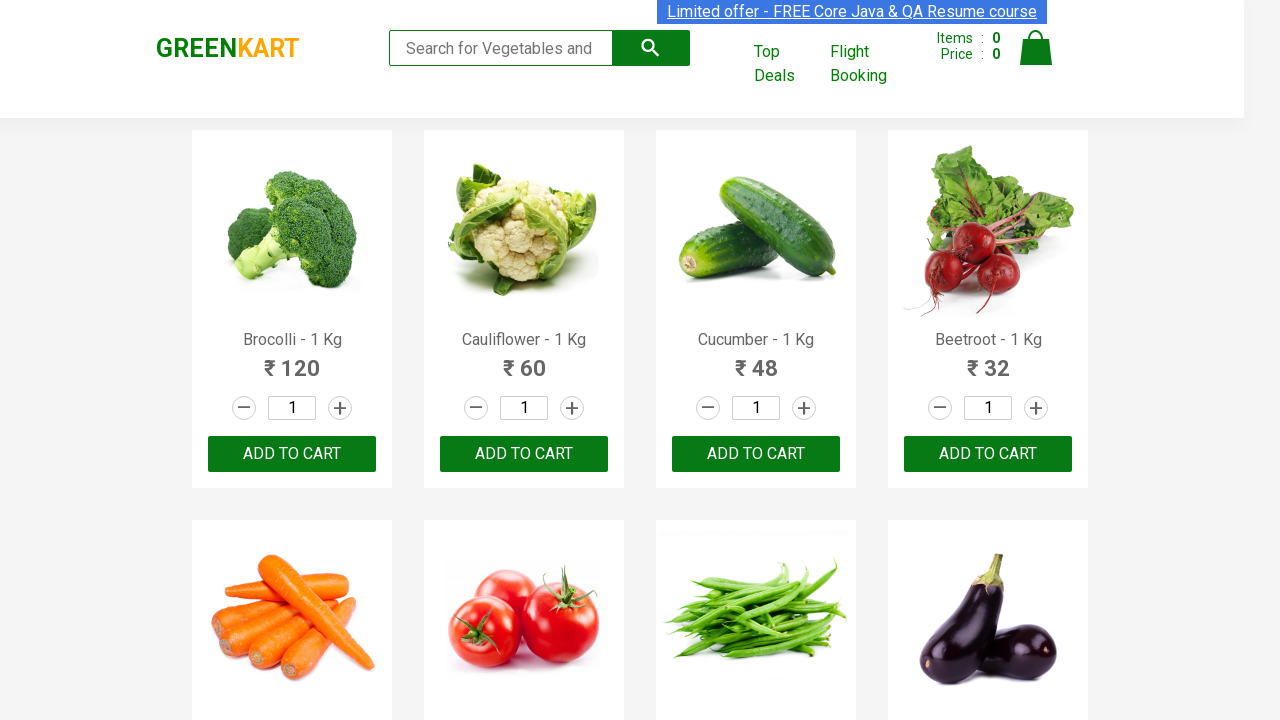

Retrieved all product name elements
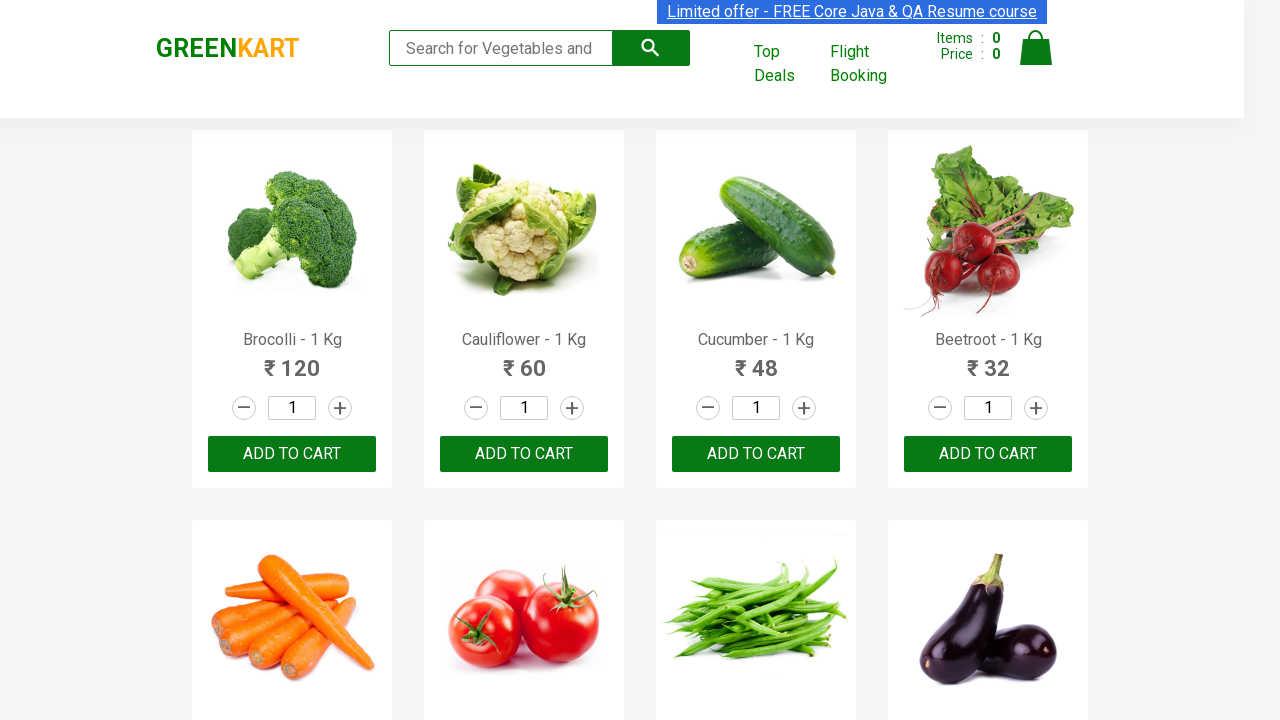

Retrieved all add to cart buttons
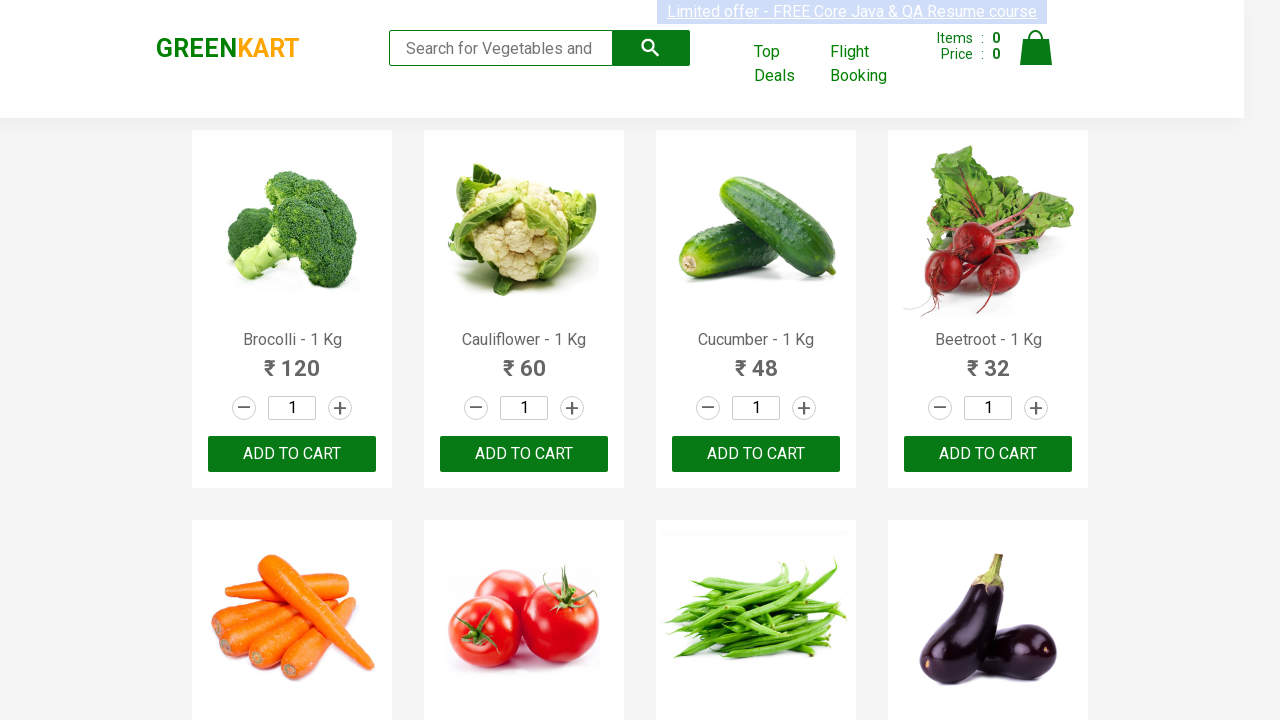

Added Brocolli to cart at (292, 454) on div.product-action button >> nth=0
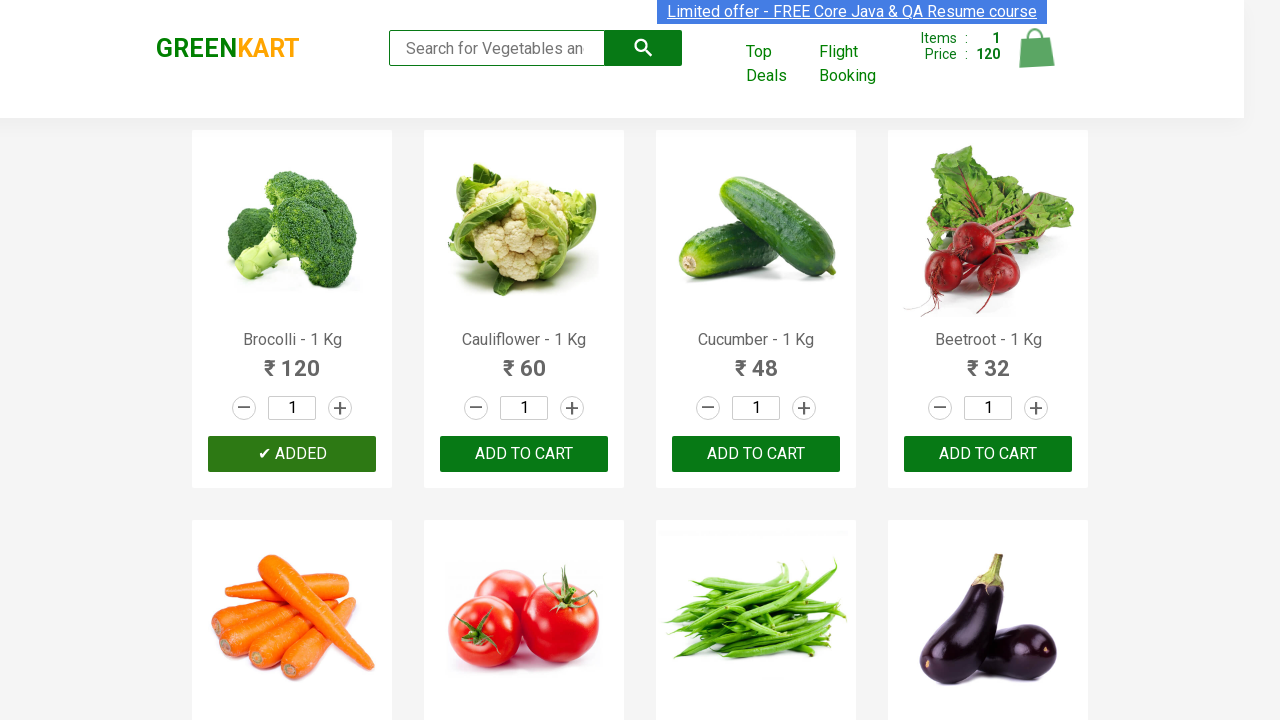

Added Cucumber to cart at (756, 454) on div.product-action button >> nth=2
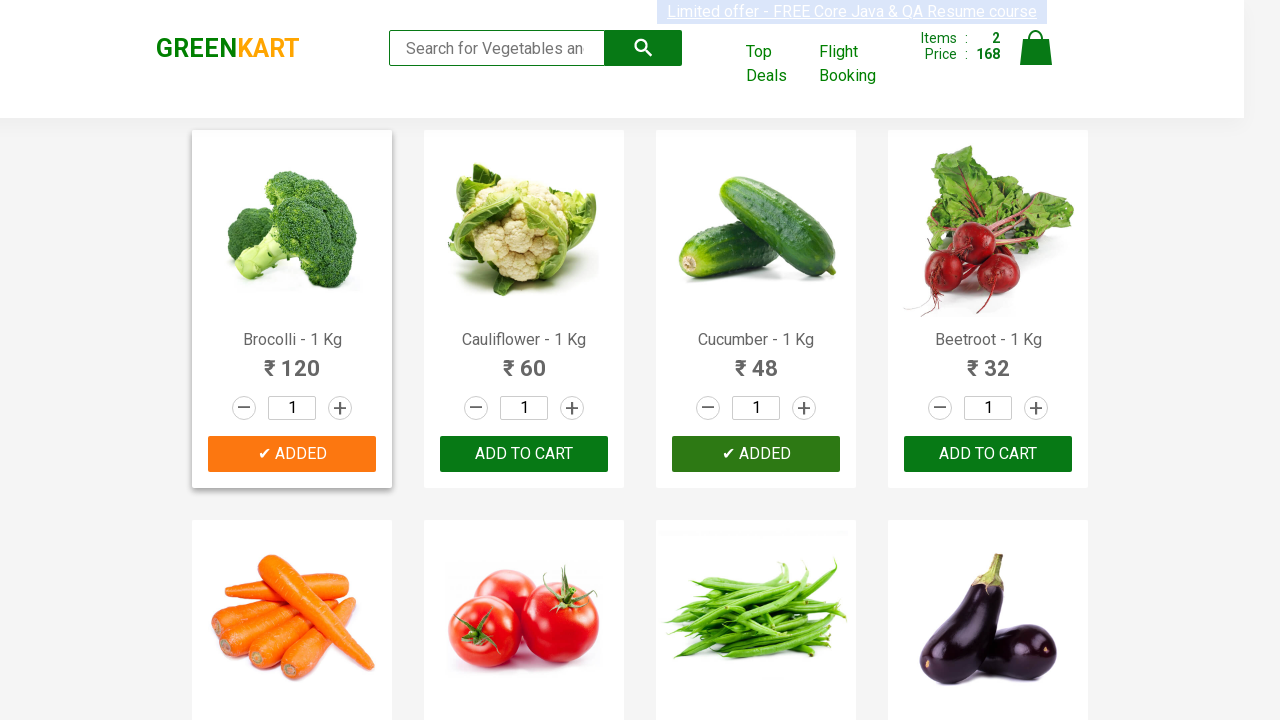

Added Beetroot to cart at (988, 454) on div.product-action button >> nth=3
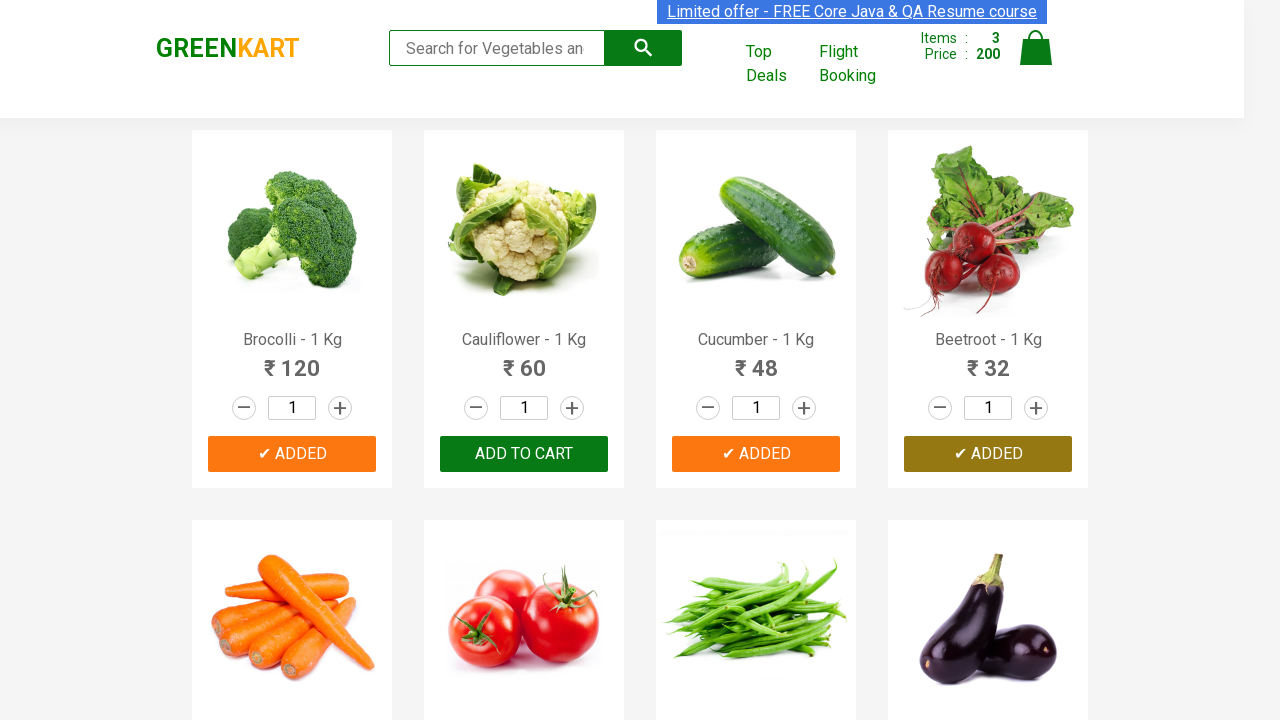

Clicked on cart icon at (1036, 48) on img[alt='Cart']
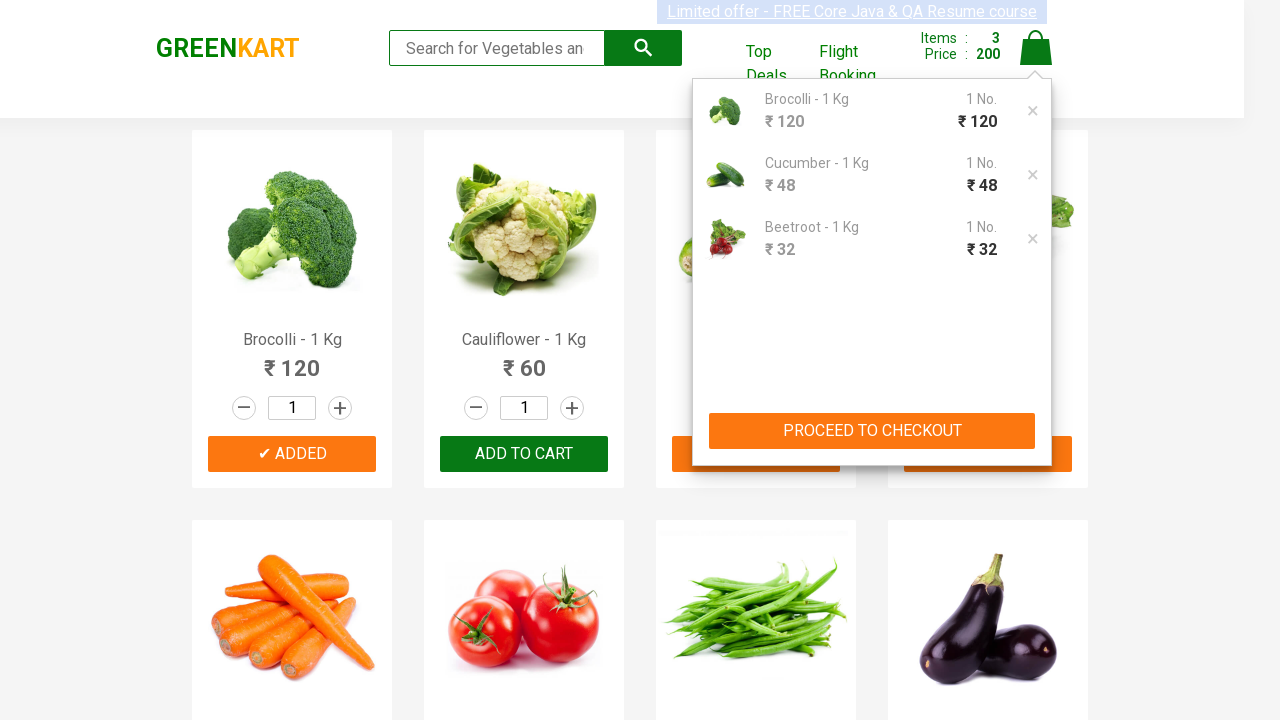

Clicked PROCEED TO CHECKOUT button at (872, 431) on xpath=//button[contains(text(),'PROCEED TO CHECKOUT')]
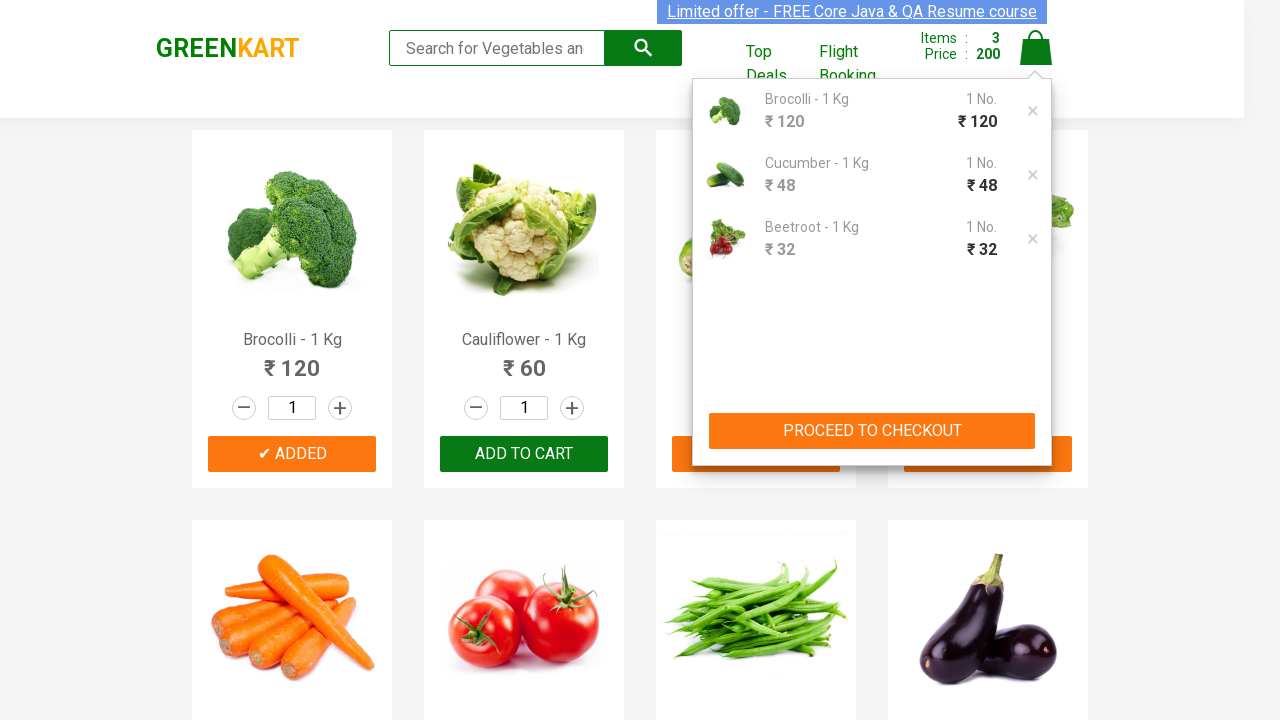

Promo code input field became visible
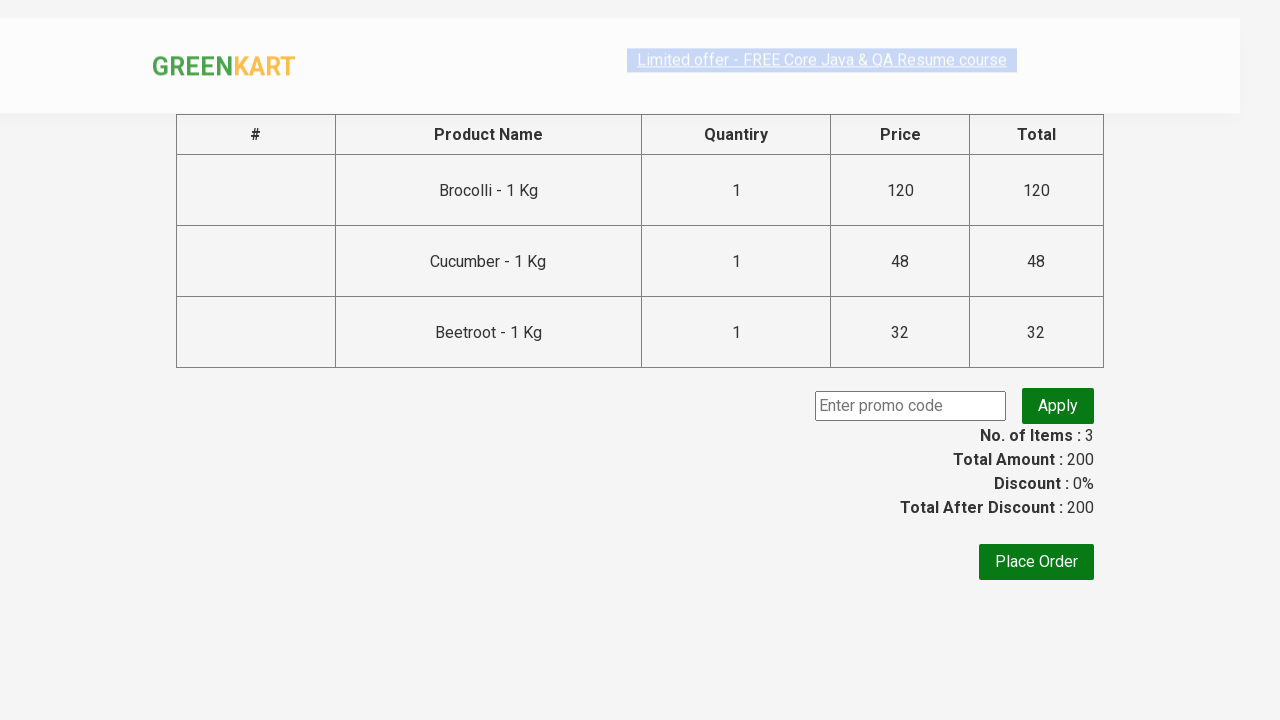

Filled promo code input with 'rahulshettyacademy' on input.promoCode
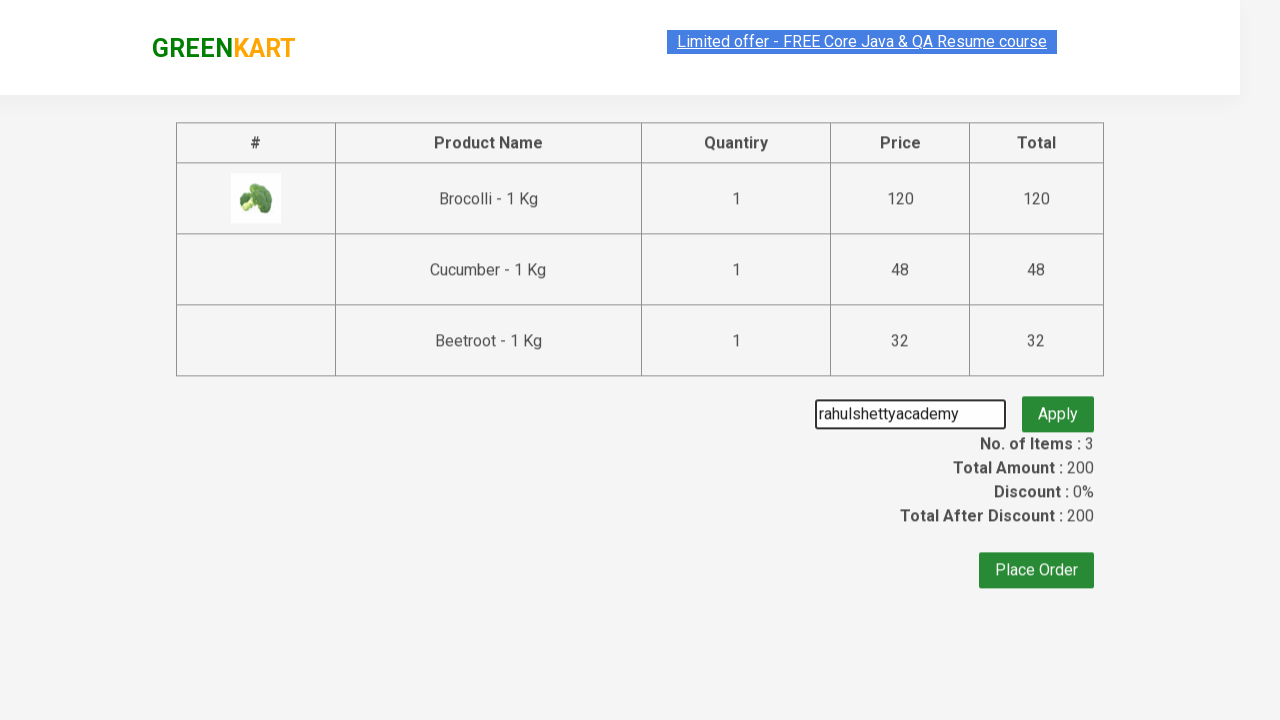

Clicked Apply button to apply promo code at (1058, 406) on button.promoBtn
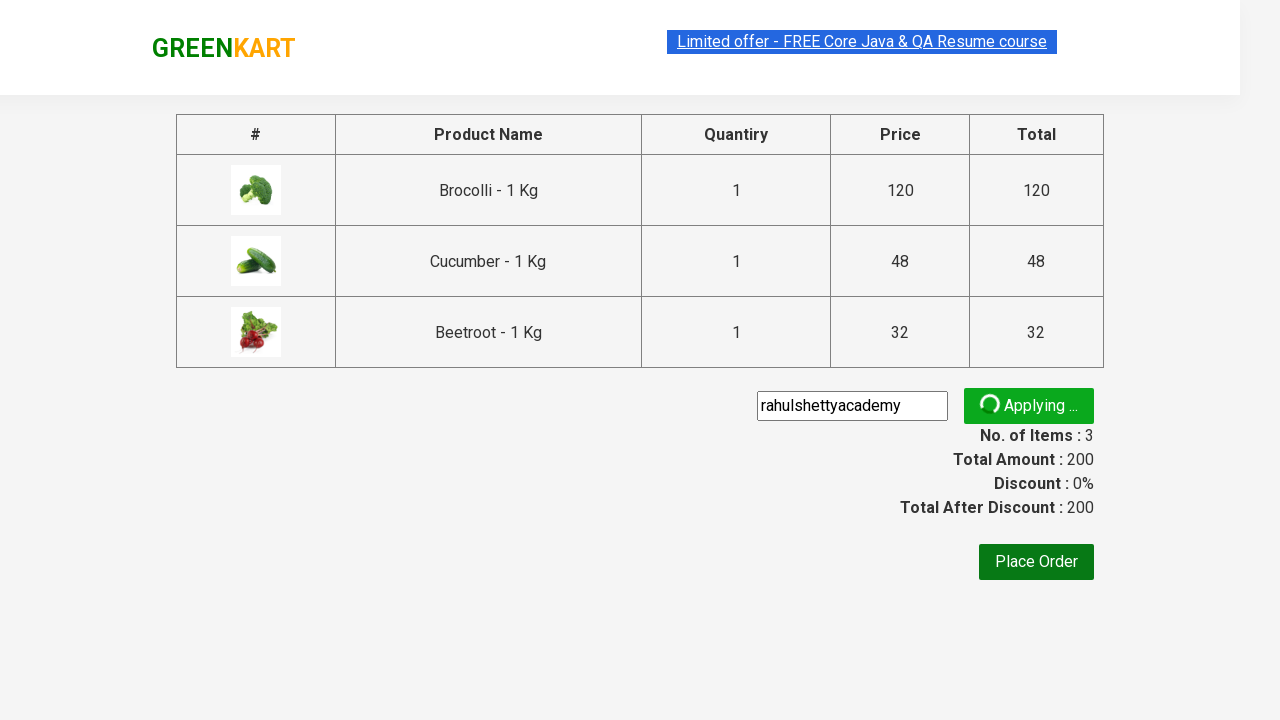

Promo code was successfully applied and confirmation message appeared
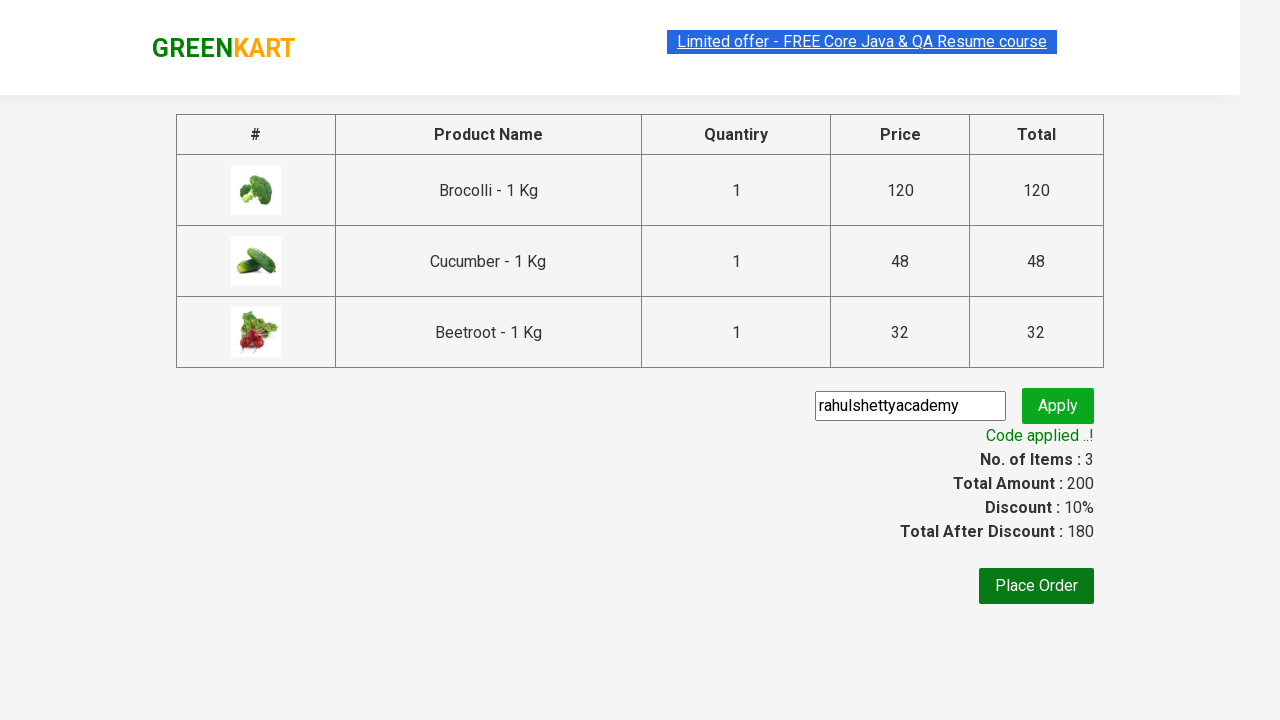

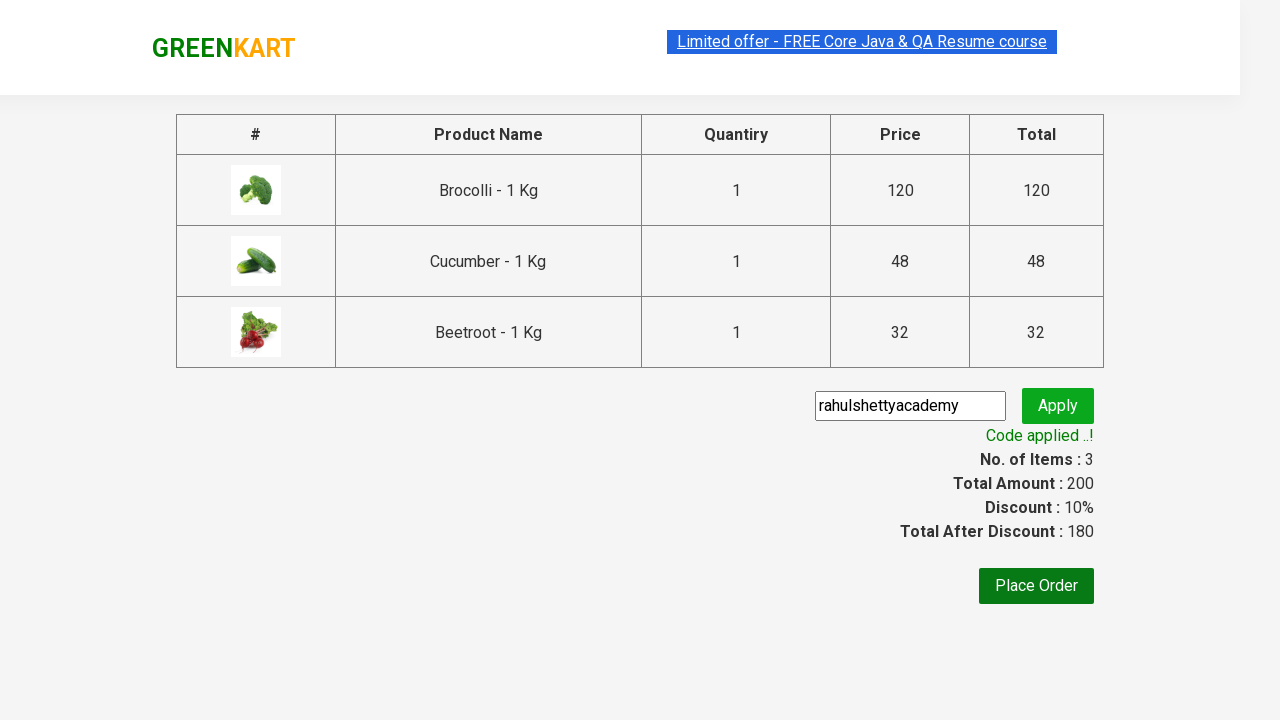